Navigates to a test automation practice page and verifies that the BookTable web table is present and contains the expected structure with headers and data rows.

Starting URL: https://testautomationpractice.blogspot.com/

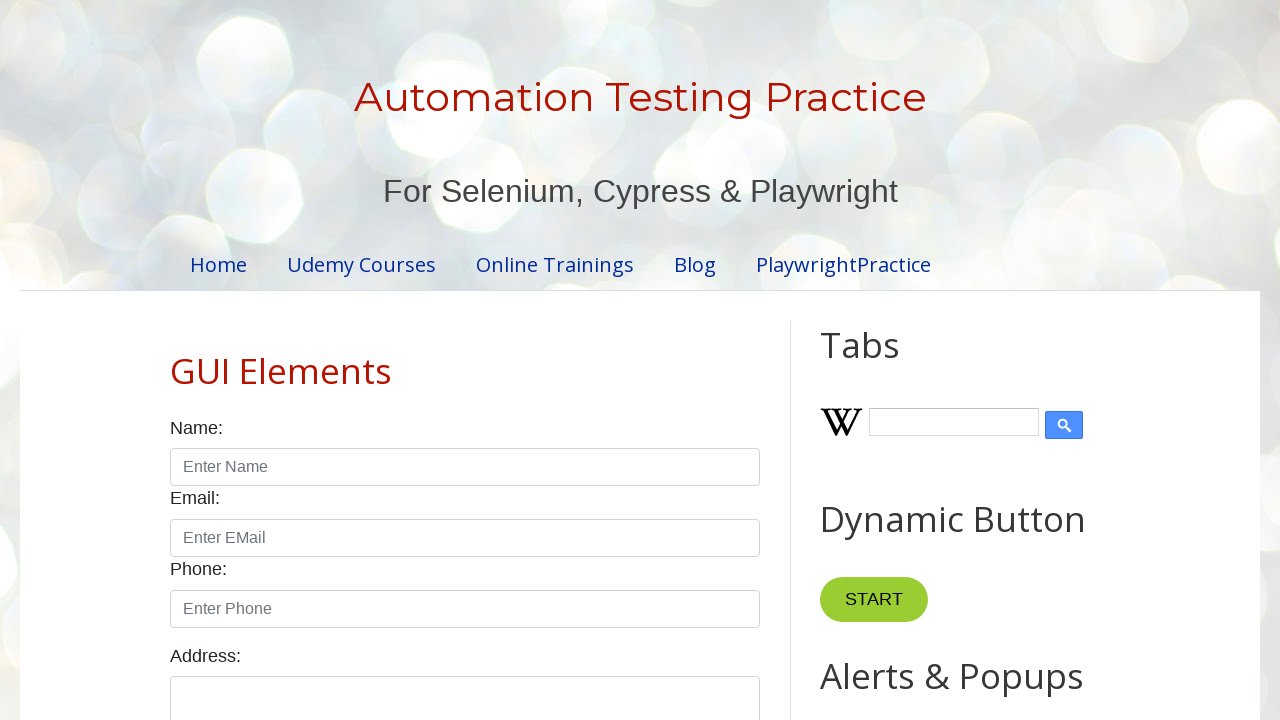

Navigated to test automation practice page
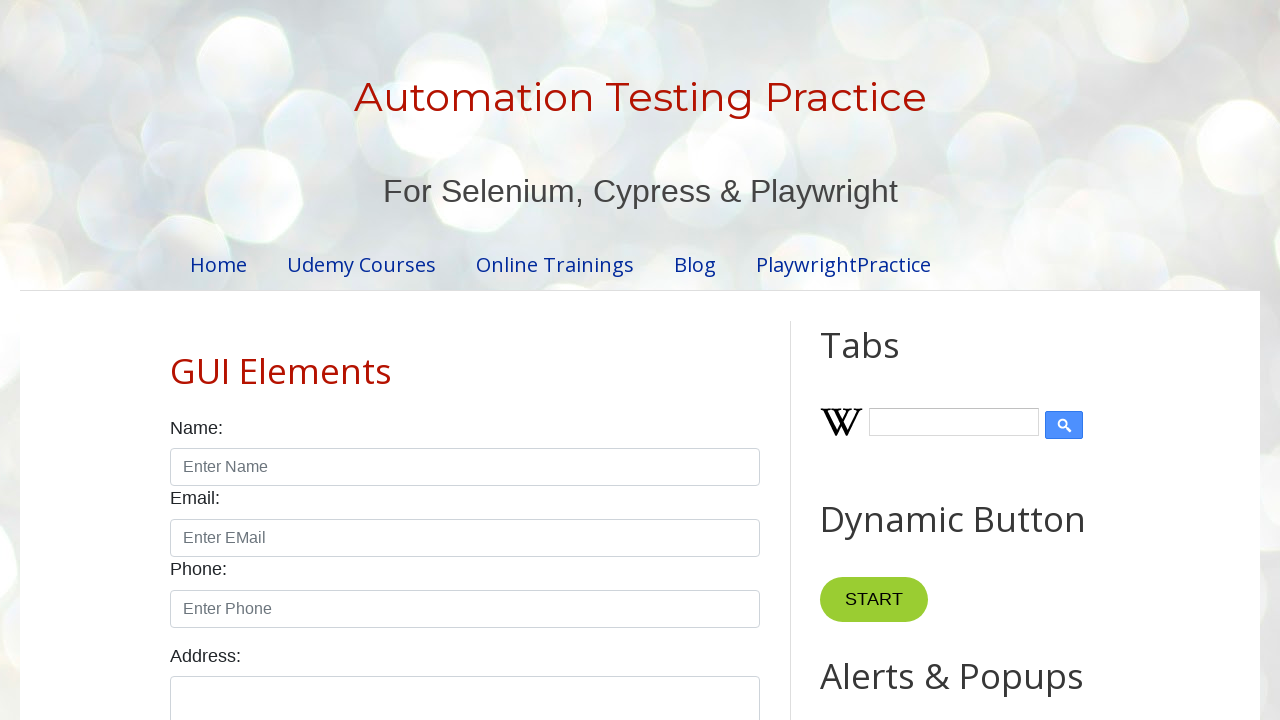

BookTable element is visible and loaded
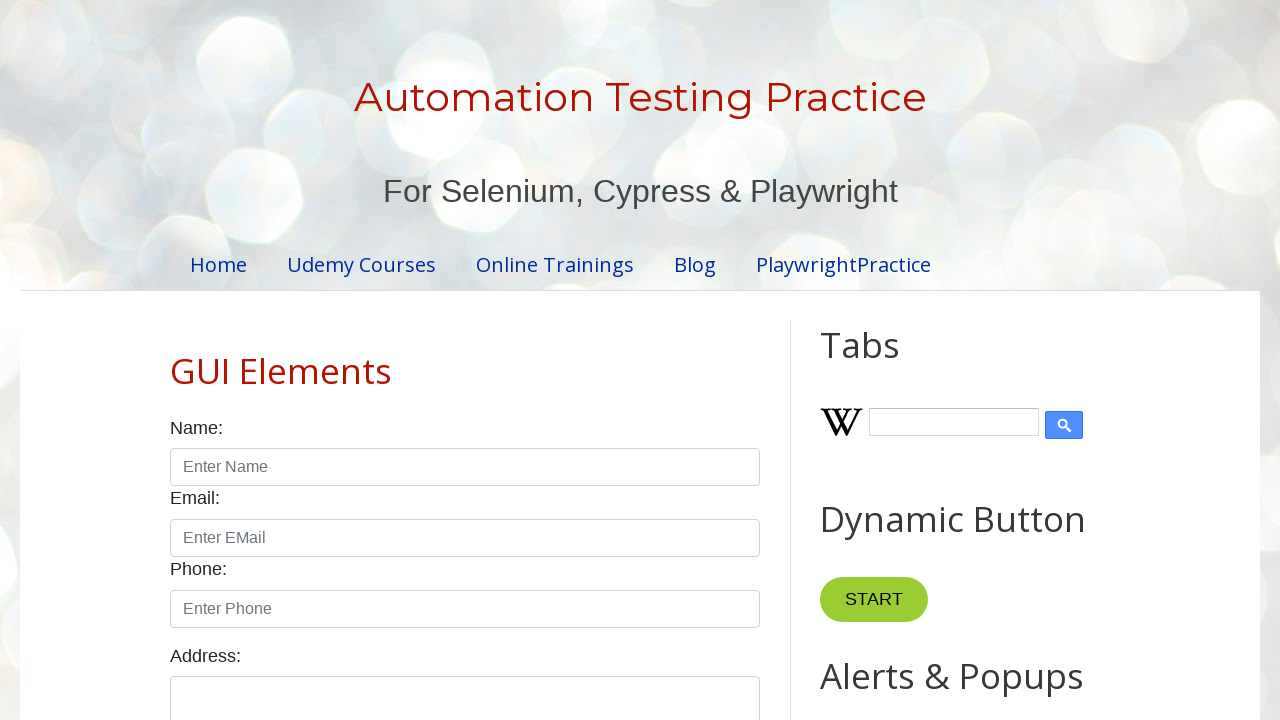

BookTable header row with th elements is present
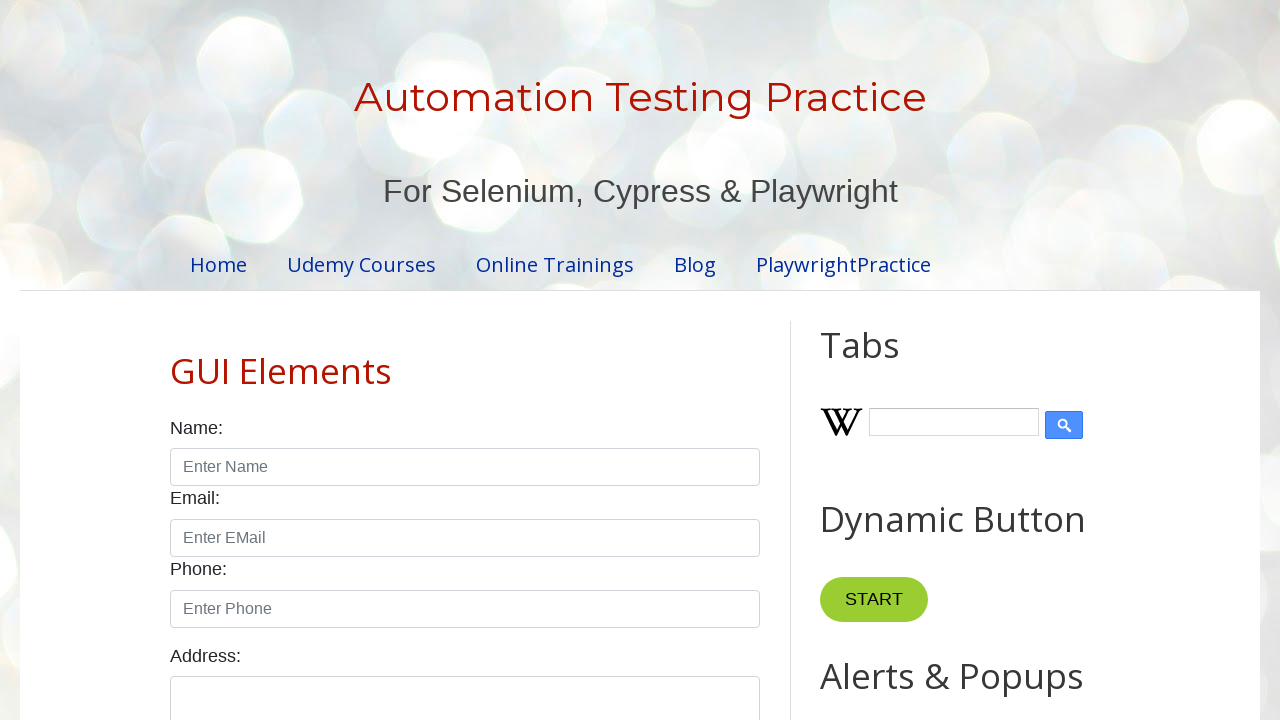

BookTable data row with td elements is present
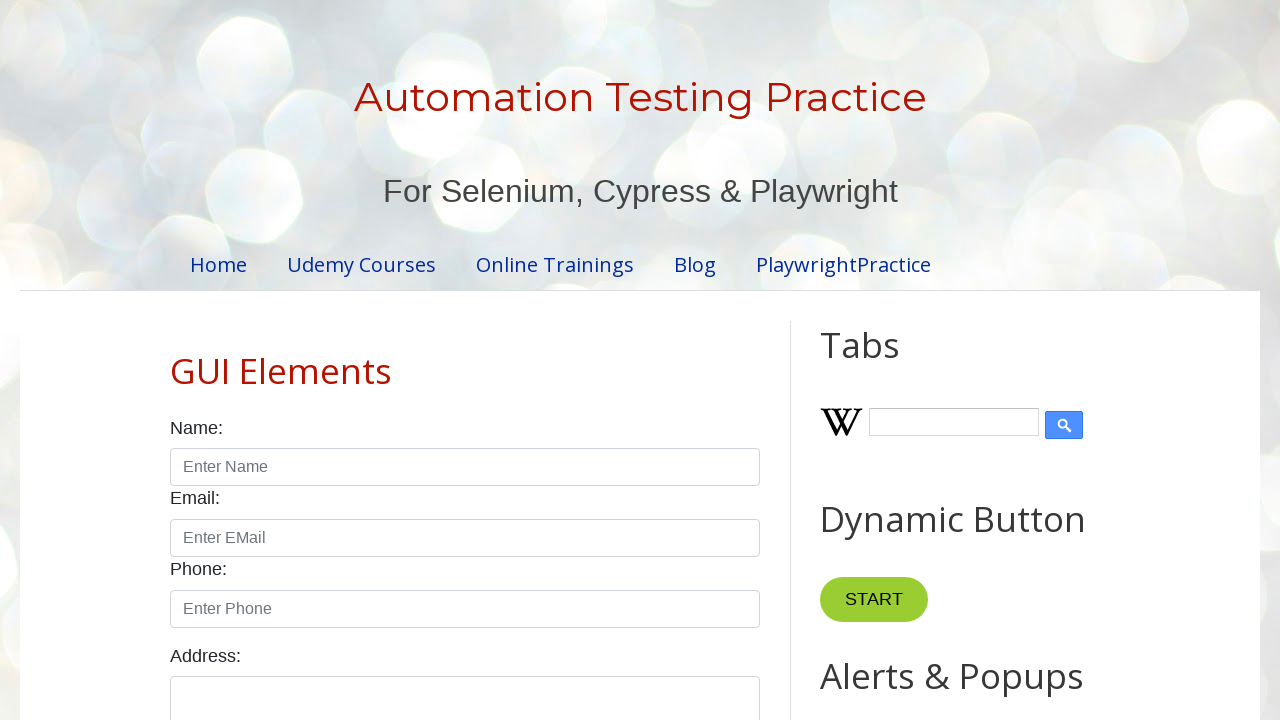

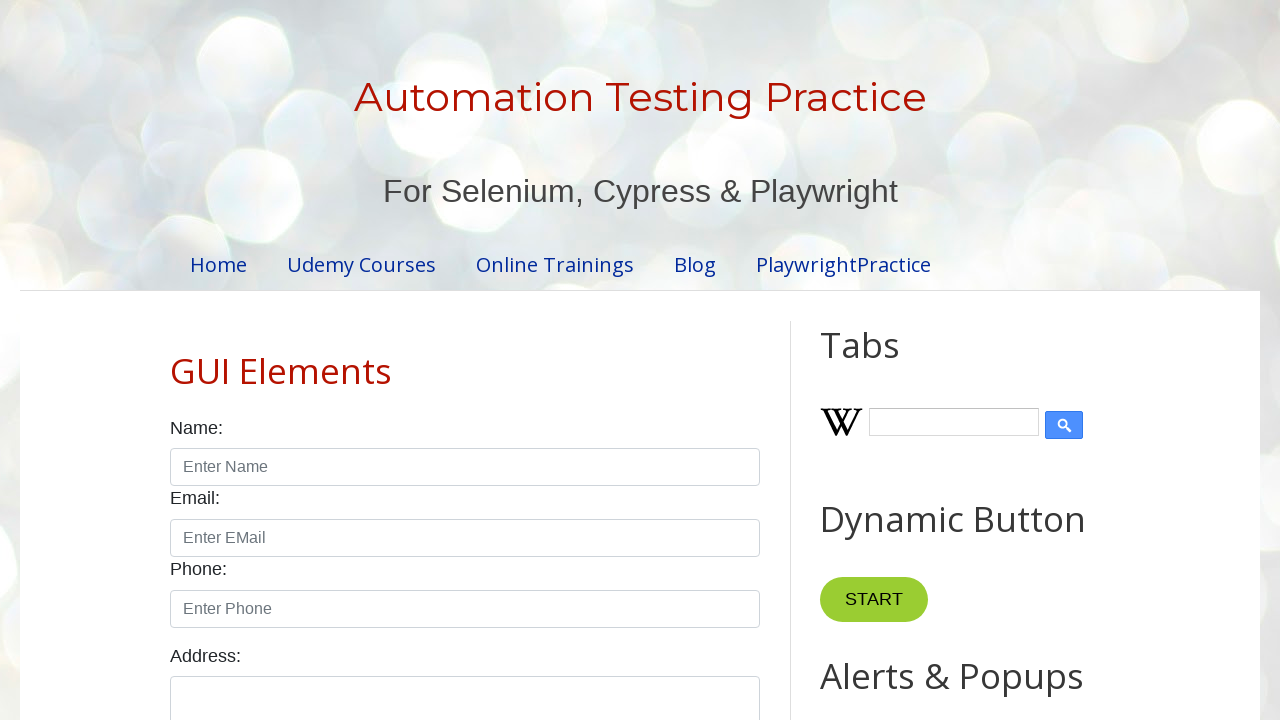